Validates Blog navigation link by clicking it and verifying navigation

Starting URL: https://websitesdemos-4baf7.web.app/

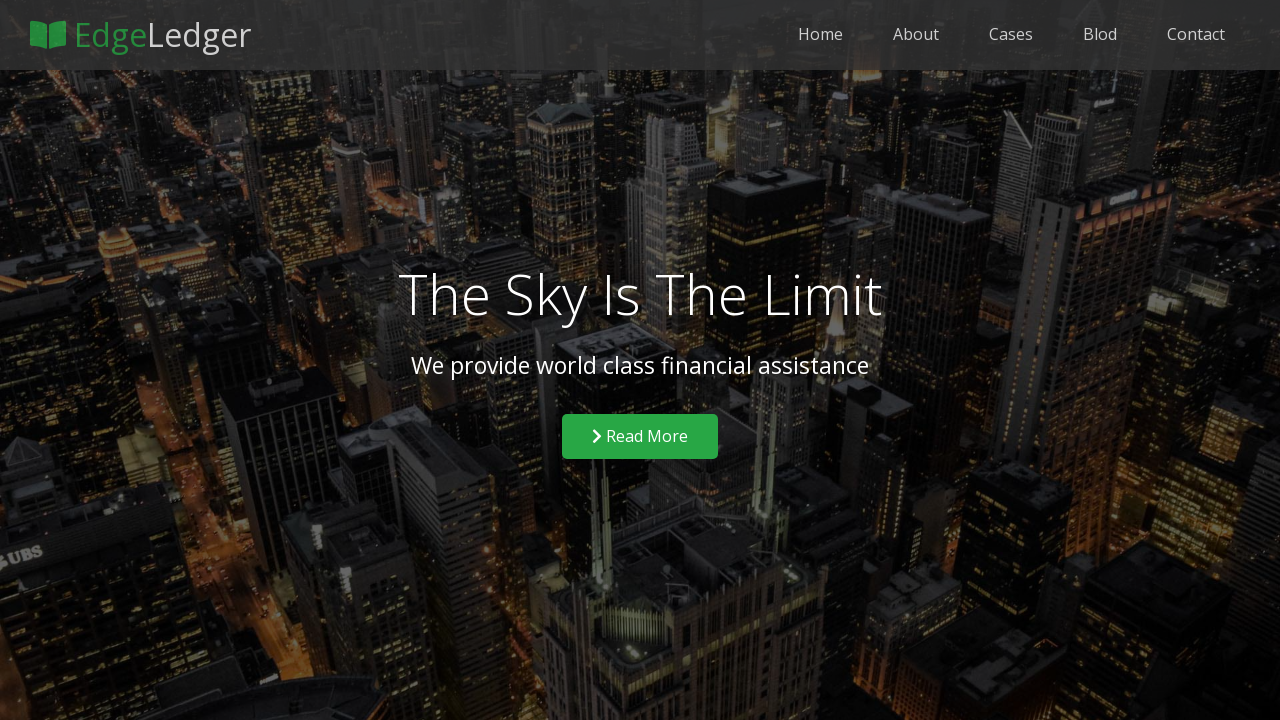

Clicked Blog navigation link at (1100, 34) on a:has-text('Blod')
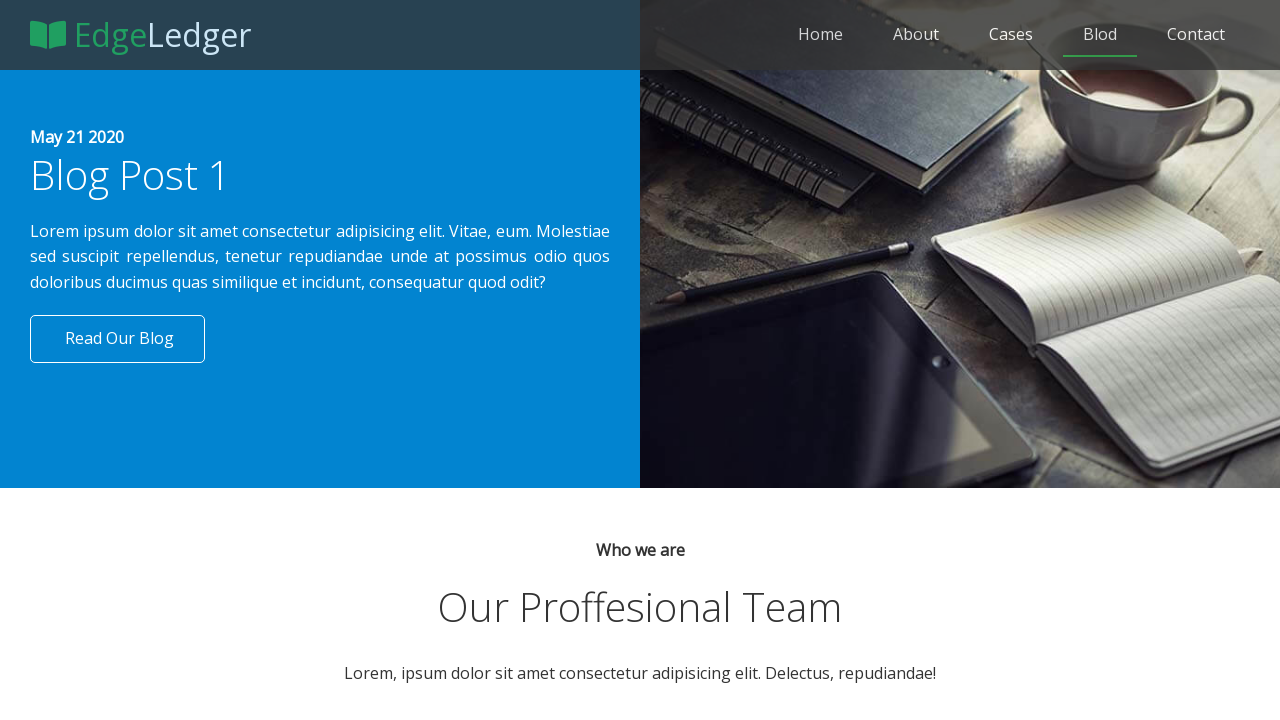

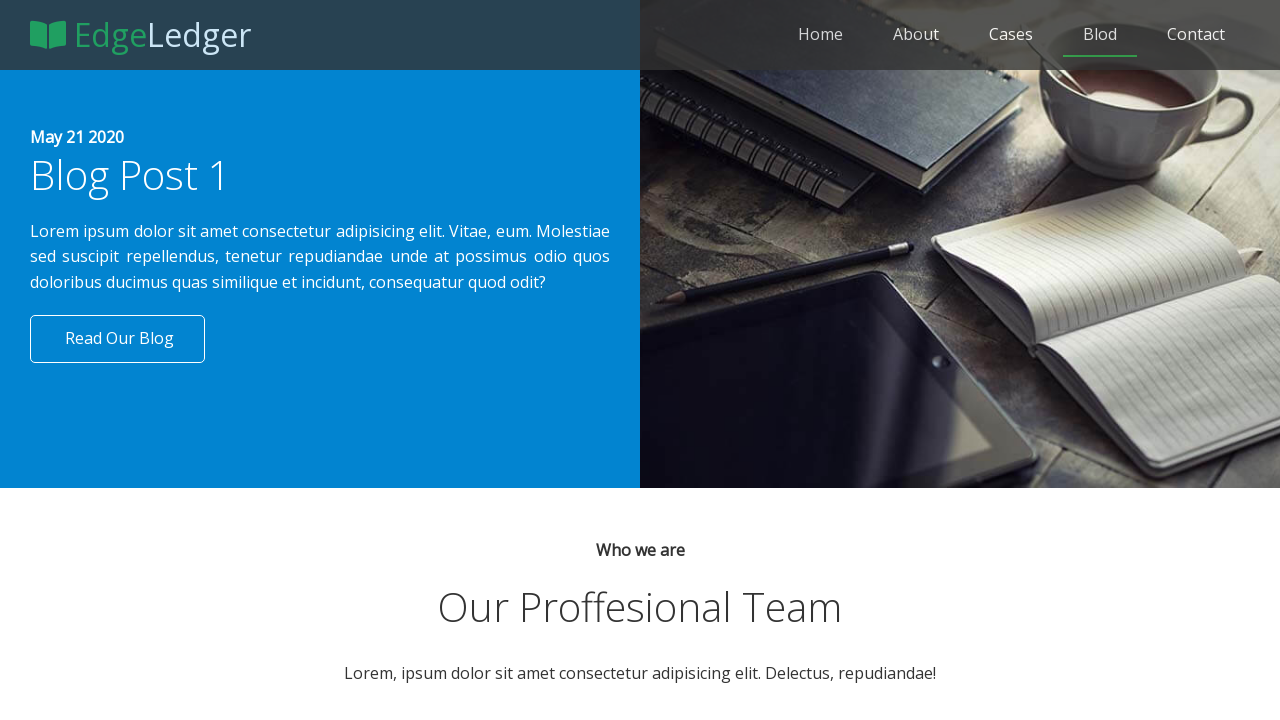